Navigates to the VTM NewCombat GitHub Pages site and verifies the page loads successfully

Starting URL: https://oplagowicz.github.io/VTM-NewCombat/

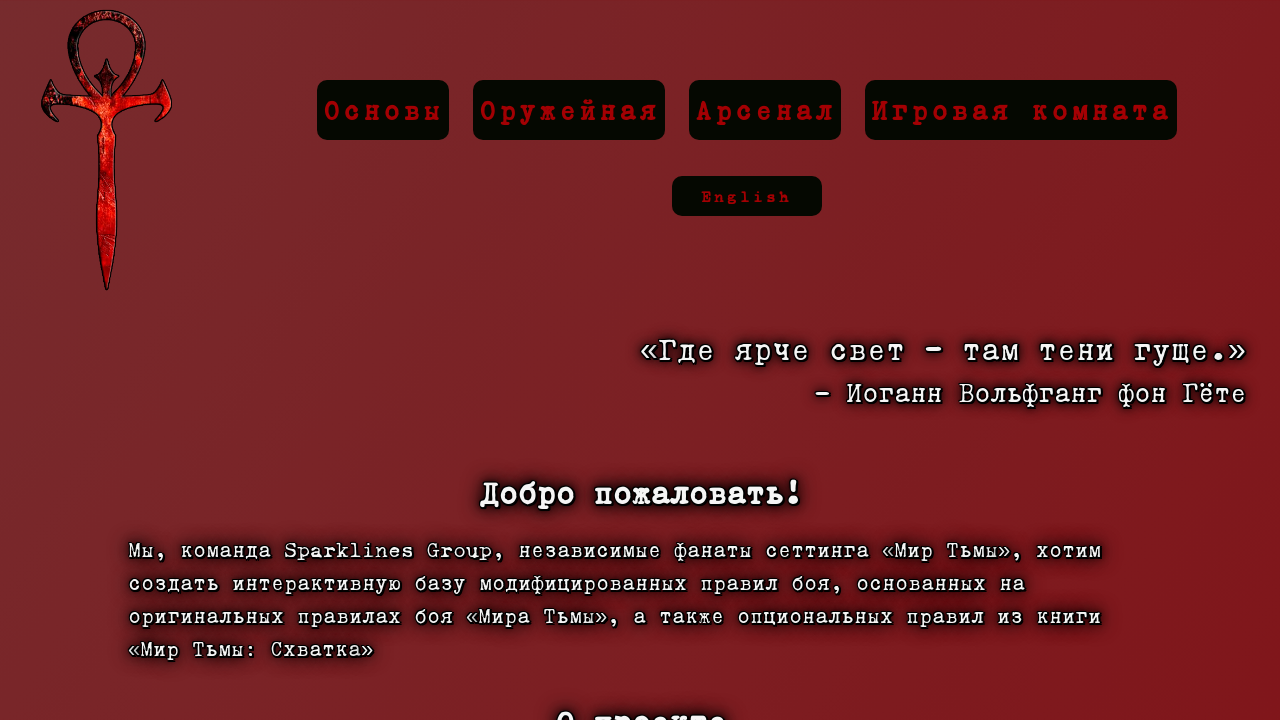

Clicked start button to begin progress bar
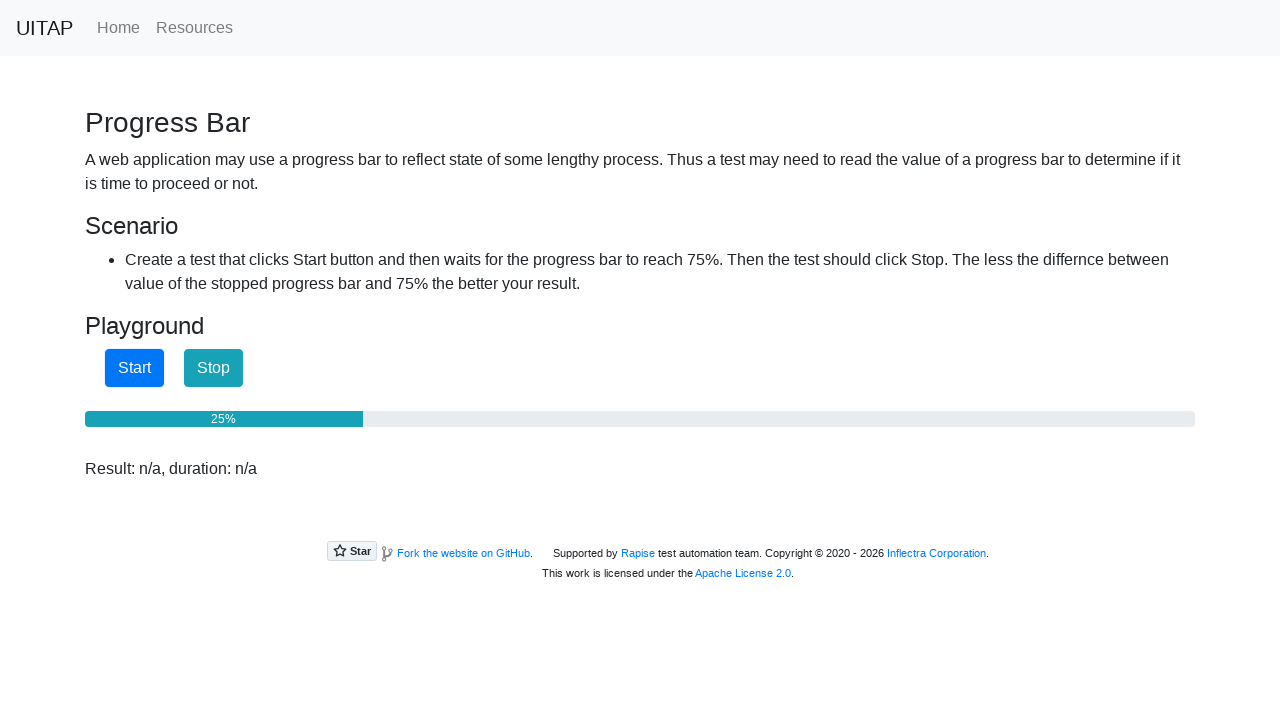

Waited 3 seconds for progress bar to advance
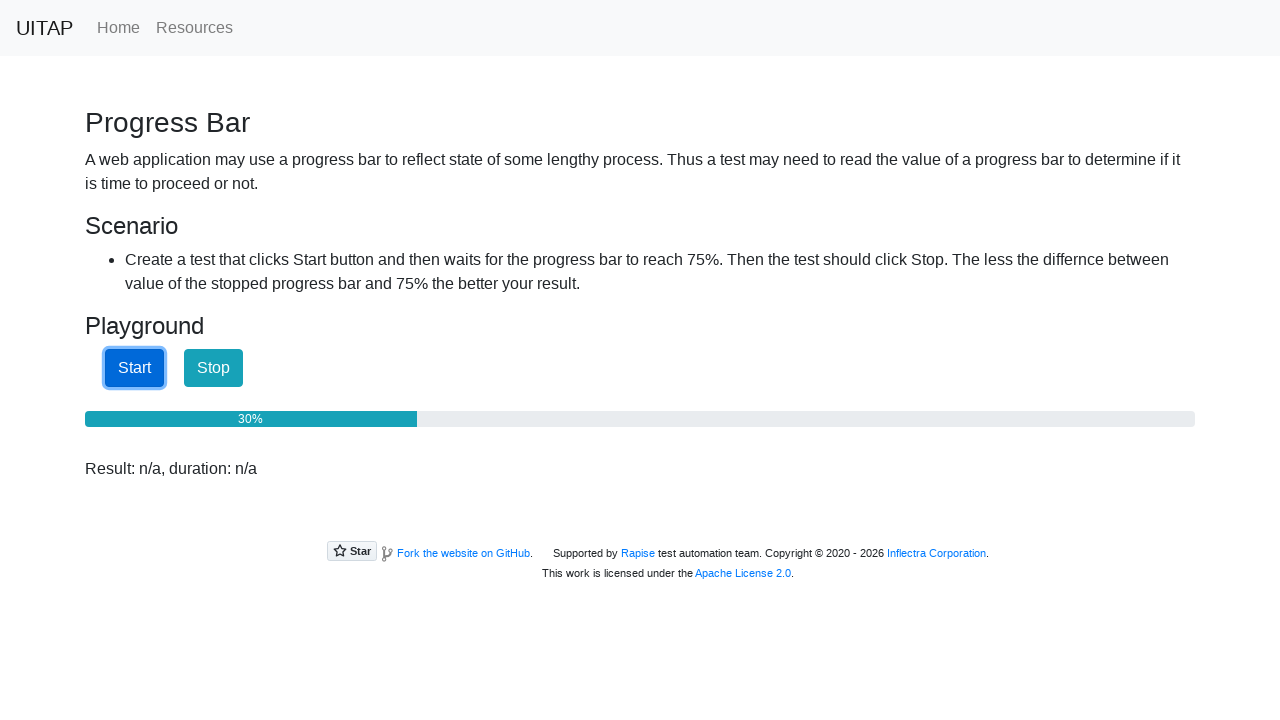

Clicked stop button to halt progress bar
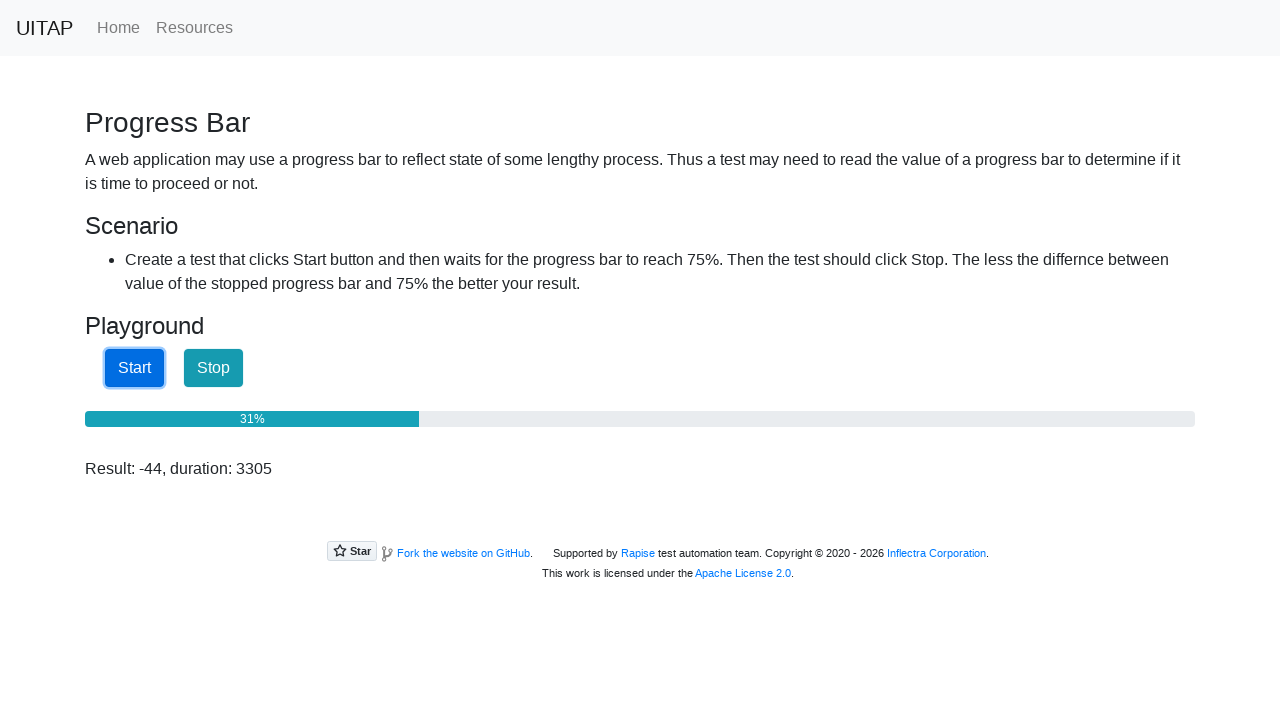

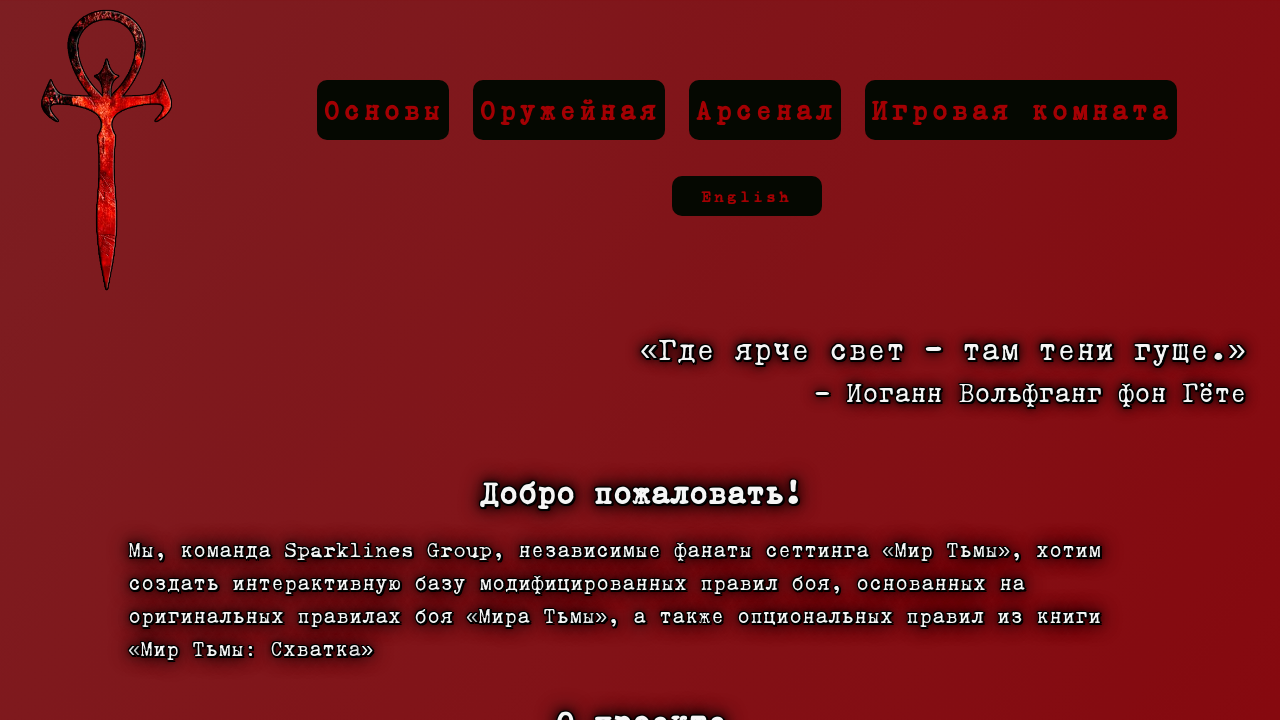